Tests that Clear completed button is hidden when there are no completed items

Starting URL: https://demo.playwright.dev/todomvc

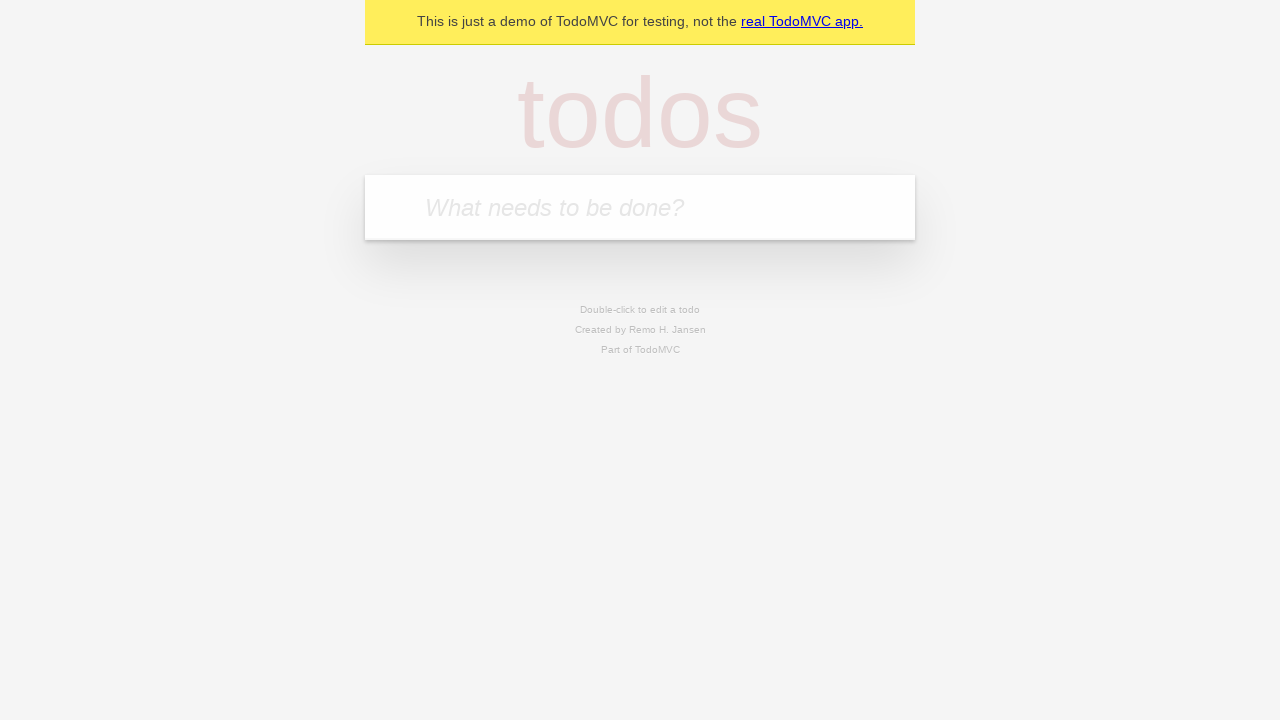

Filled todo input with 'buy some cheese' on internal:attr=[placeholder="What needs to be done?"i]
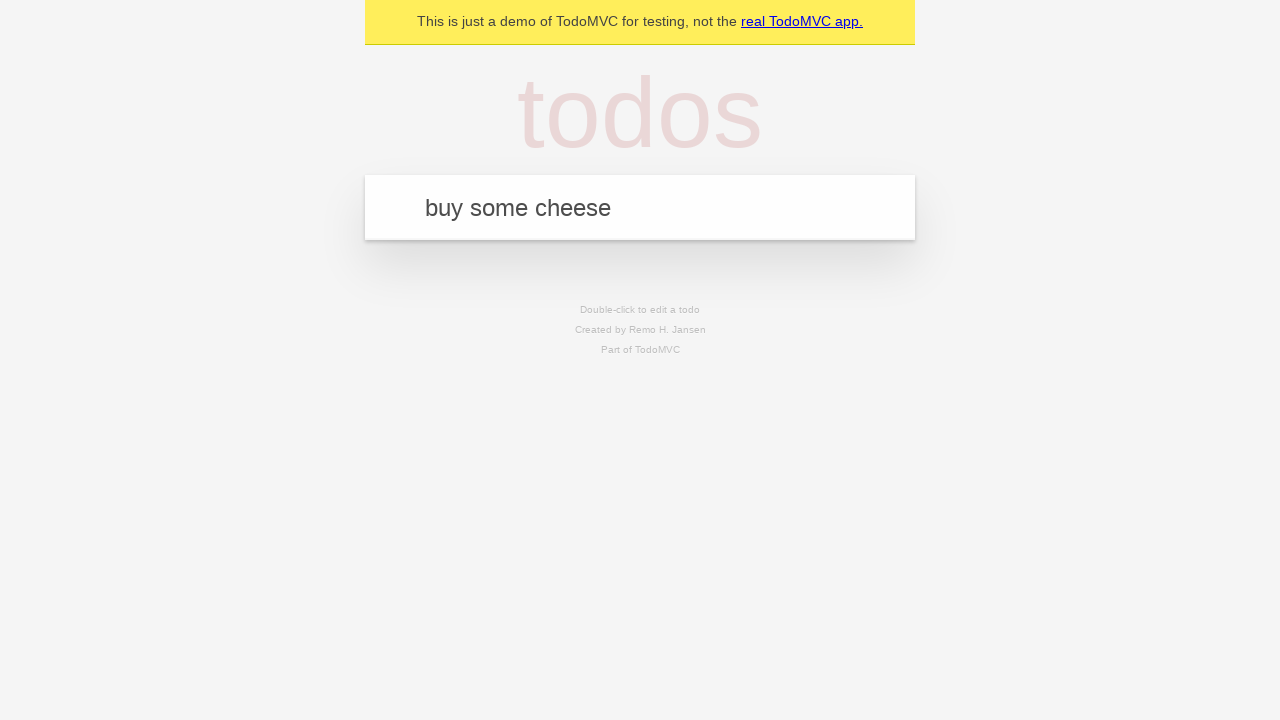

Pressed Enter to add first todo on internal:attr=[placeholder="What needs to be done?"i]
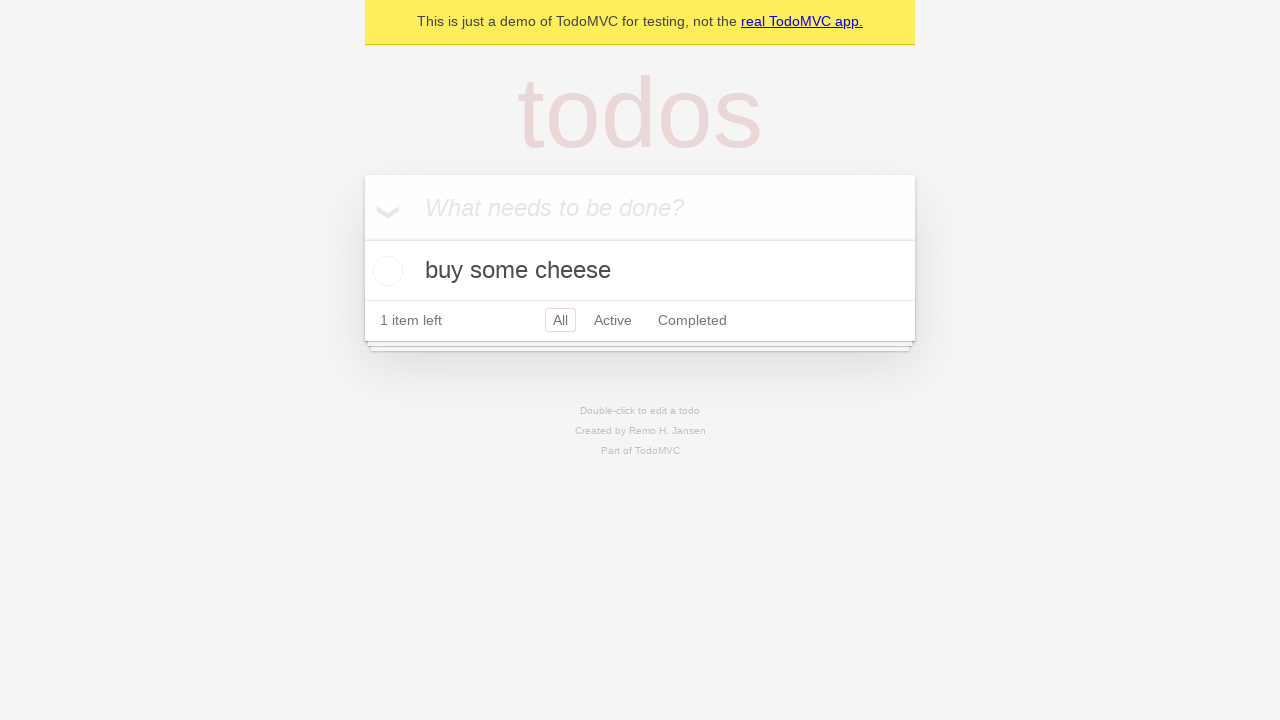

Filled todo input with 'feed the cat' on internal:attr=[placeholder="What needs to be done?"i]
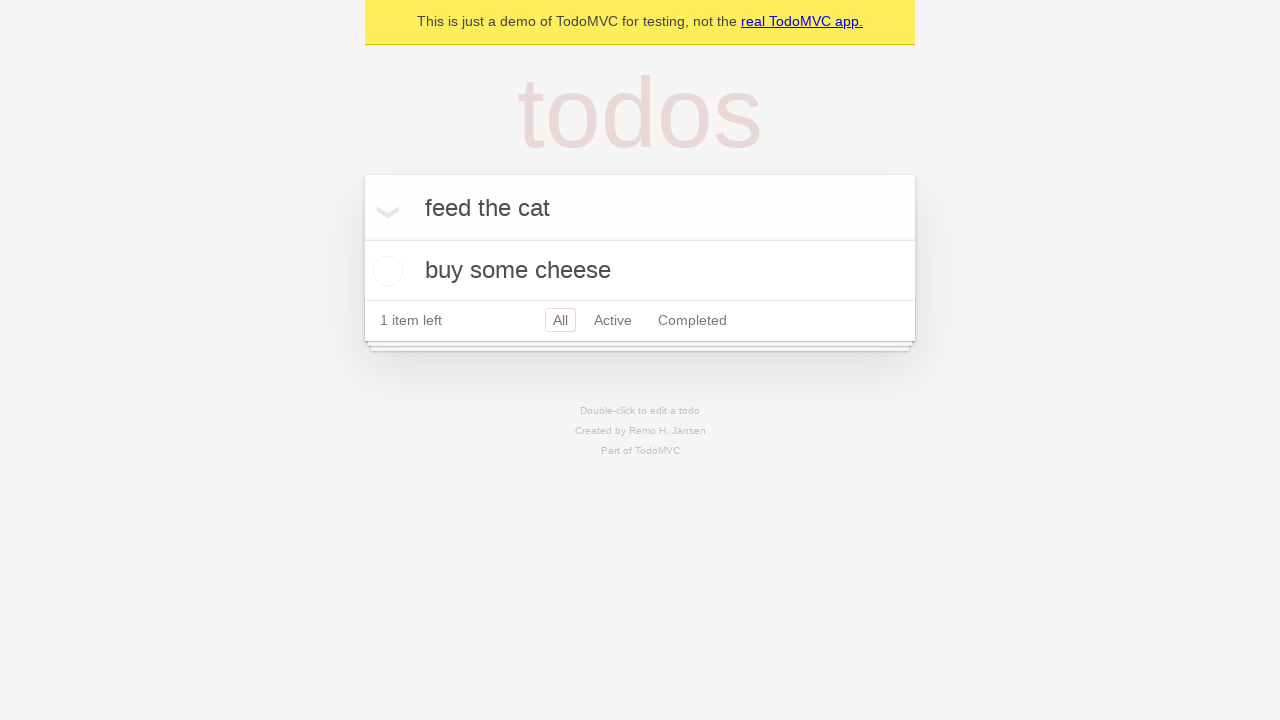

Pressed Enter to add second todo on internal:attr=[placeholder="What needs to be done?"i]
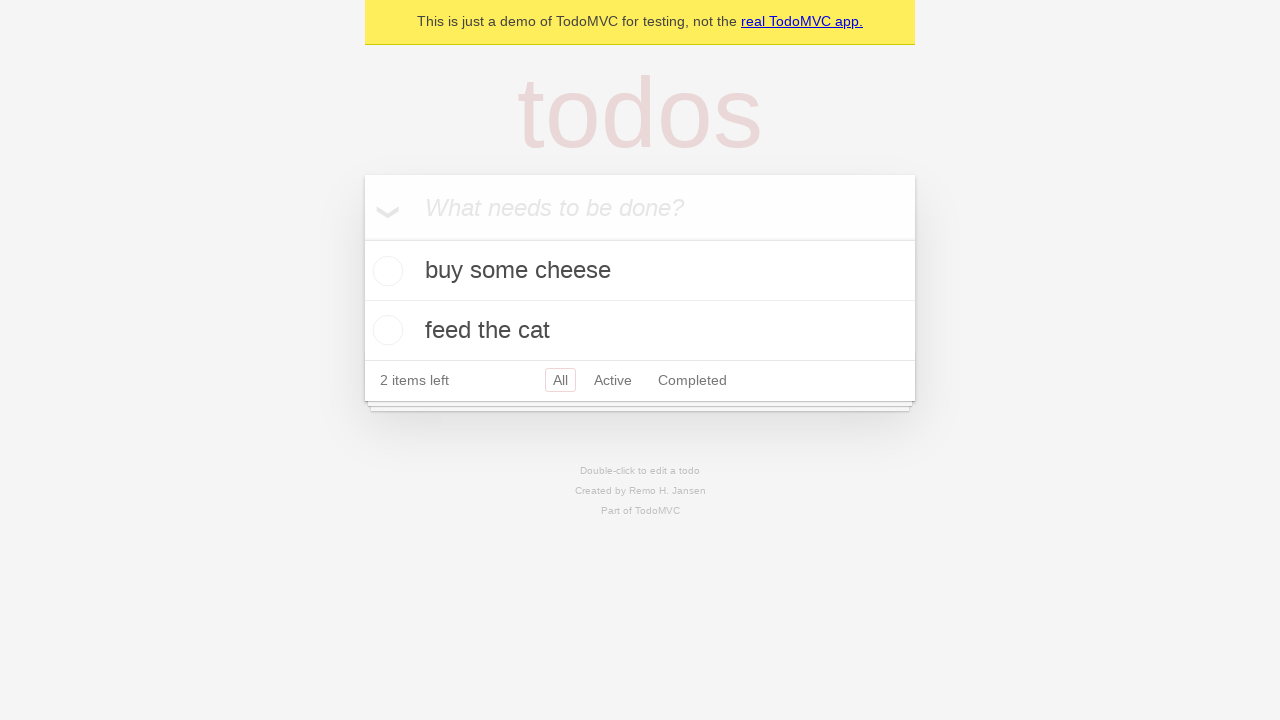

Filled todo input with 'book a doctors appointment' on internal:attr=[placeholder="What needs to be done?"i]
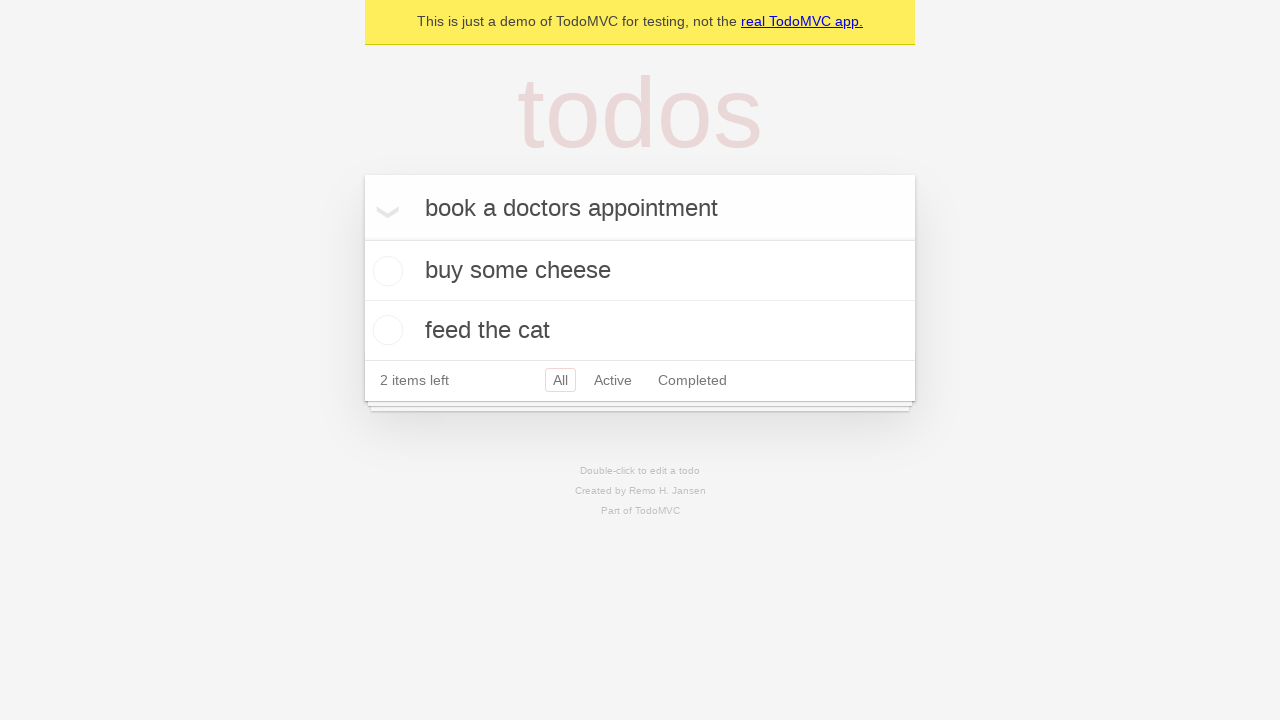

Pressed Enter to add third todo on internal:attr=[placeholder="What needs to be done?"i]
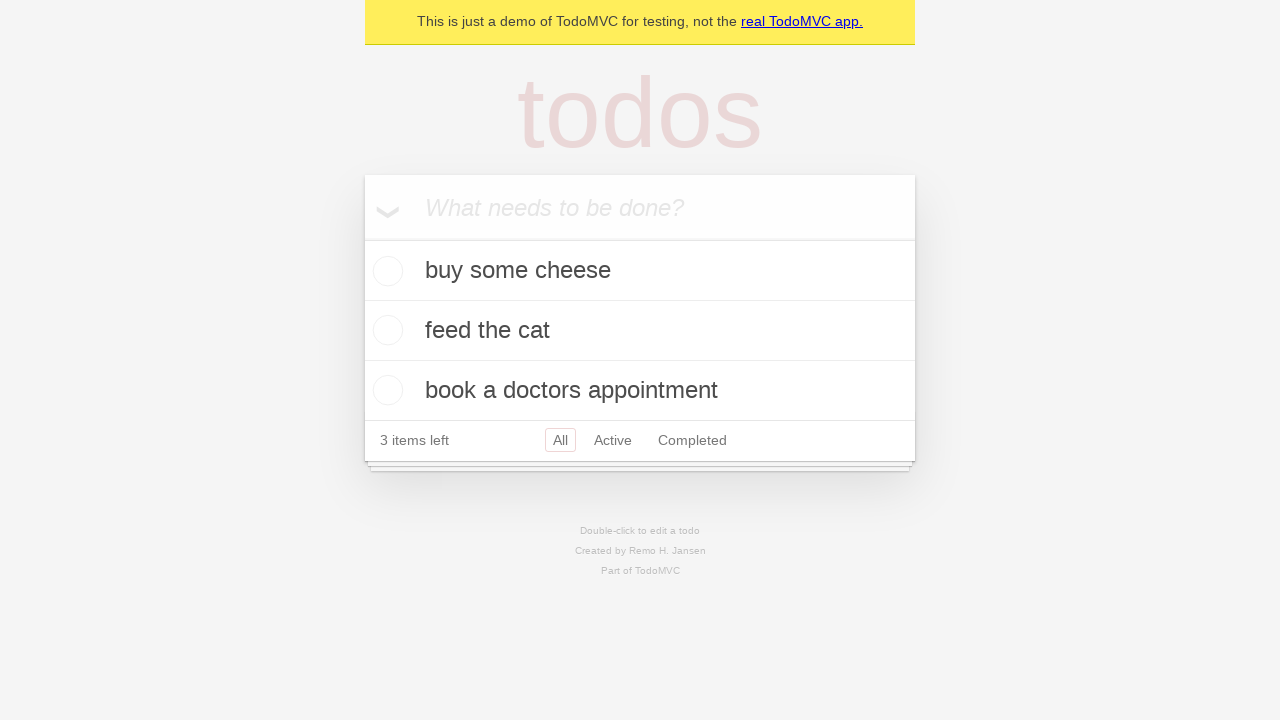

Waited for all three todos to be created
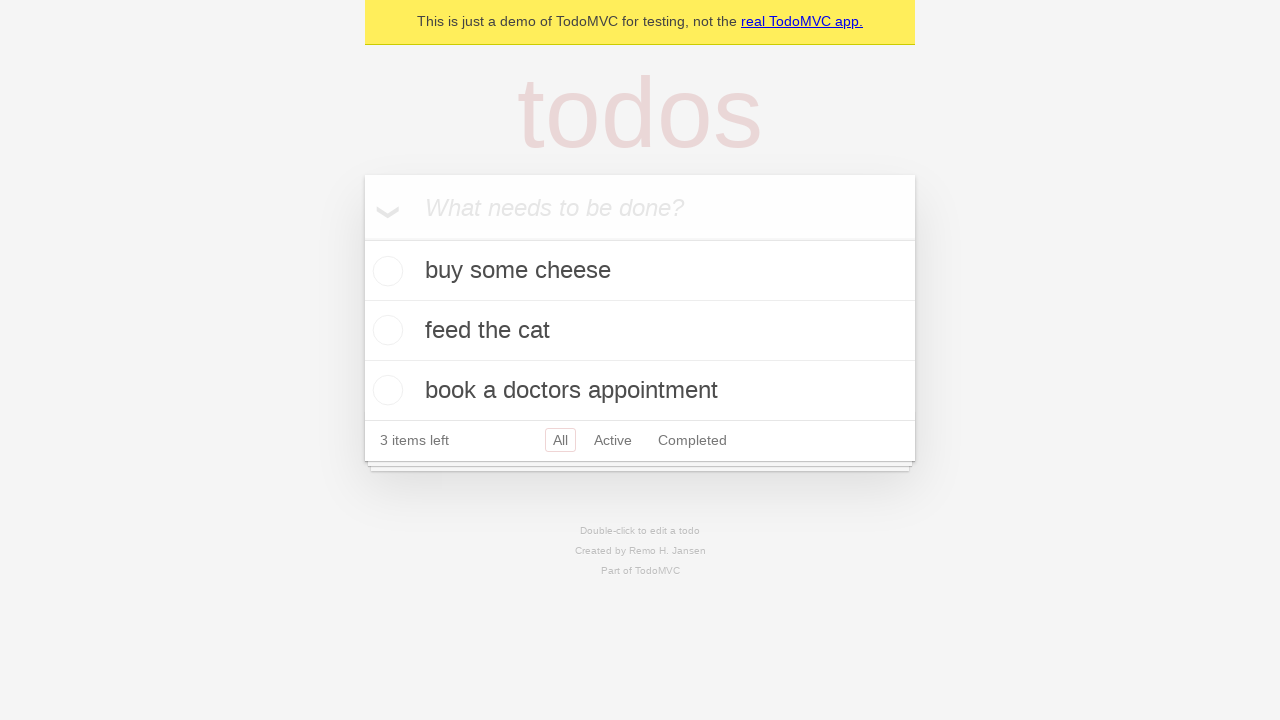

Checked first todo item as completed at (385, 271) on .todo-list li .toggle >> nth=0
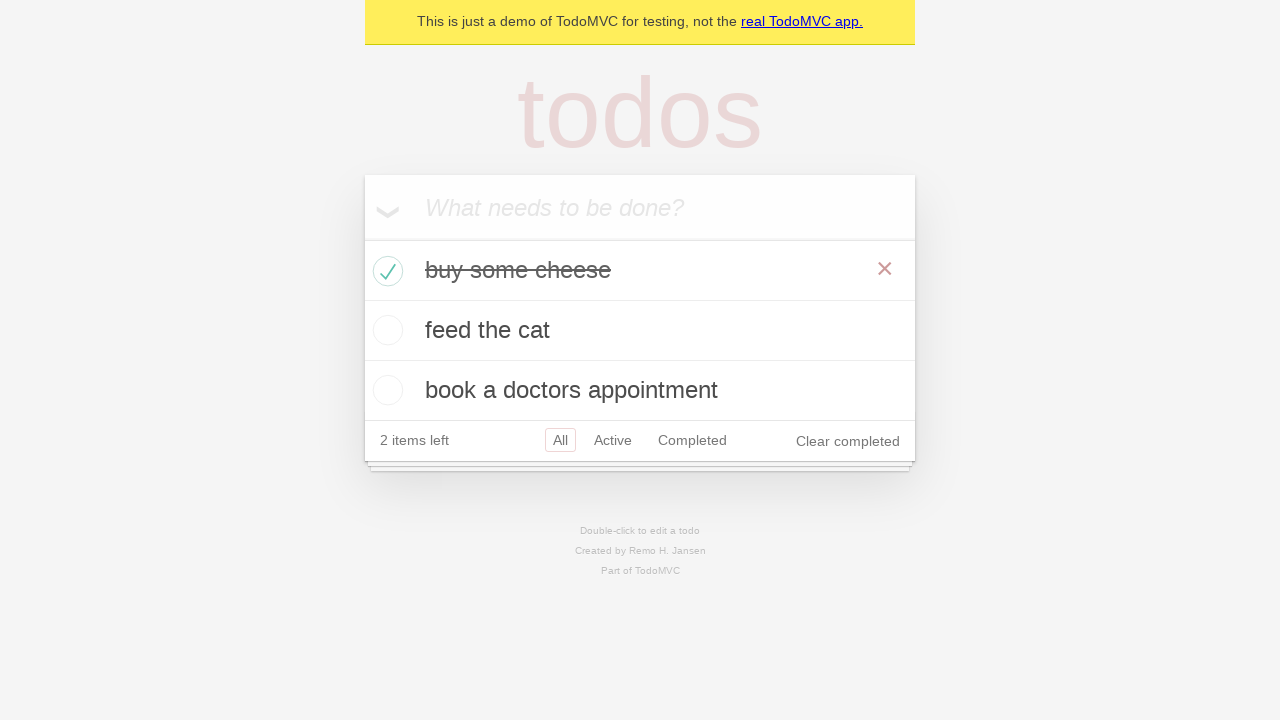

Clicked 'Clear completed' button to remove completed items at (848, 441) on internal:role=button[name="Clear completed"i]
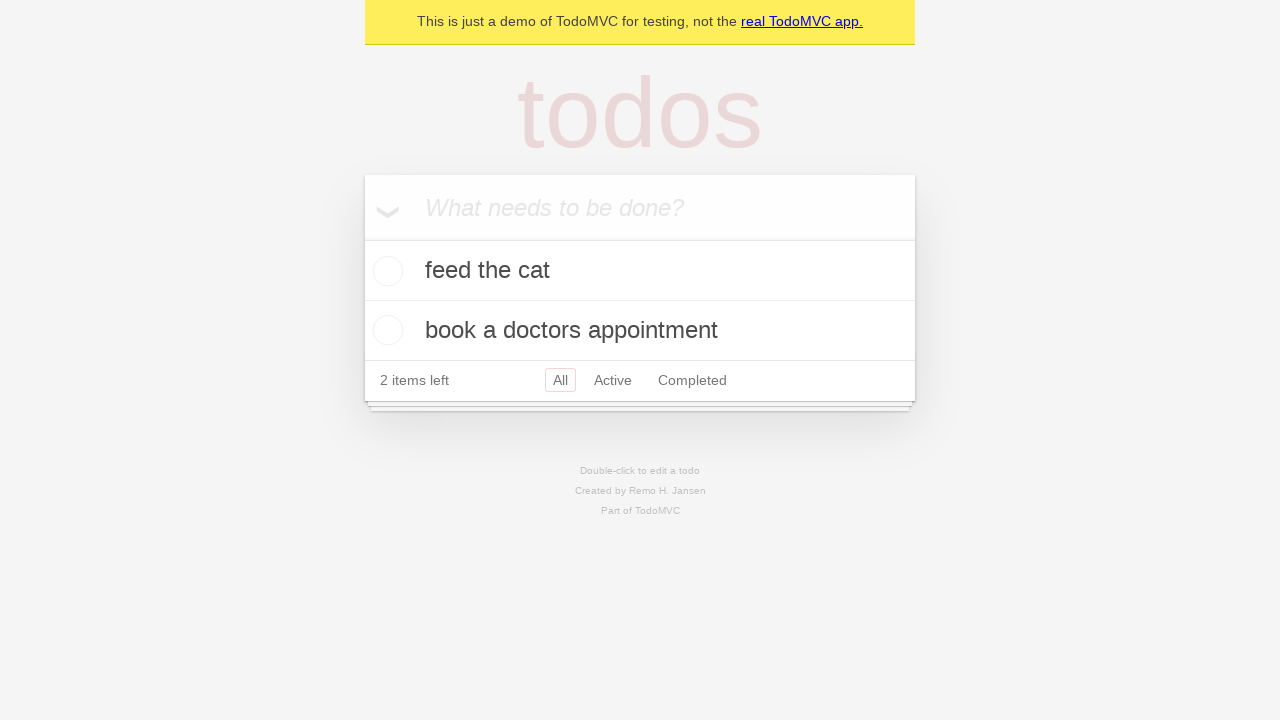

Waited 500ms for Clear completed button to be hidden when no completed items remain
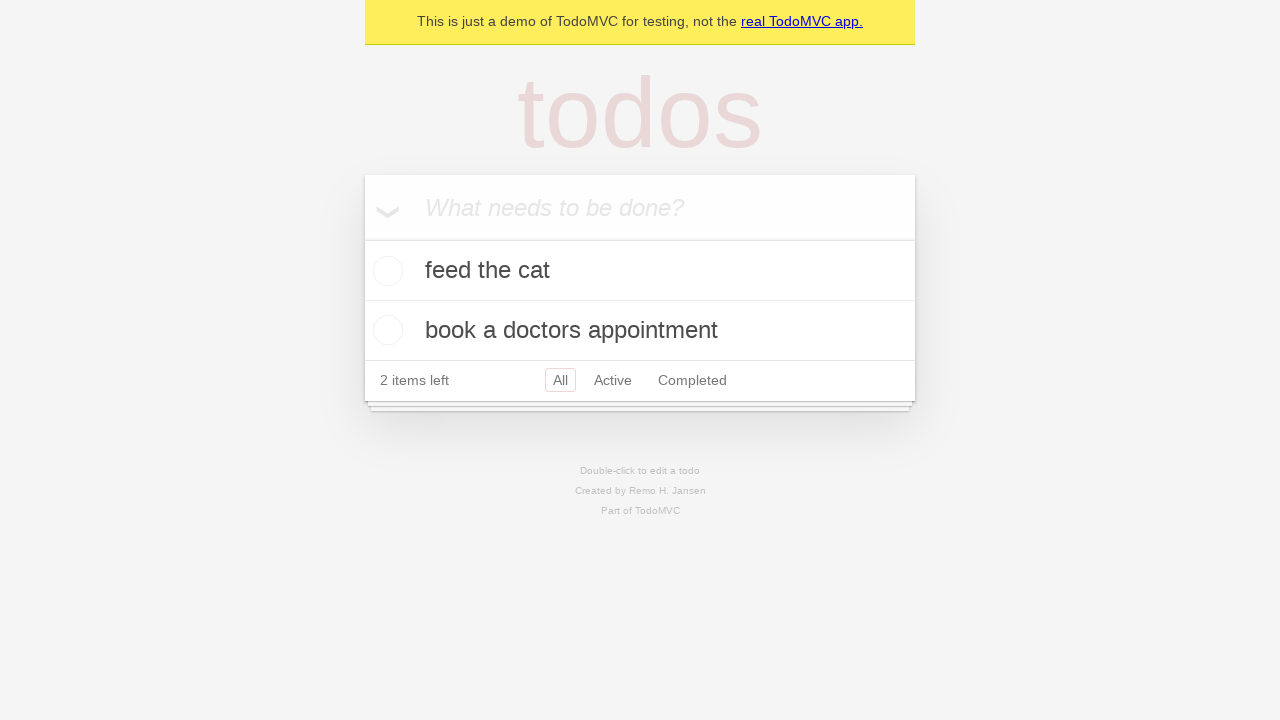

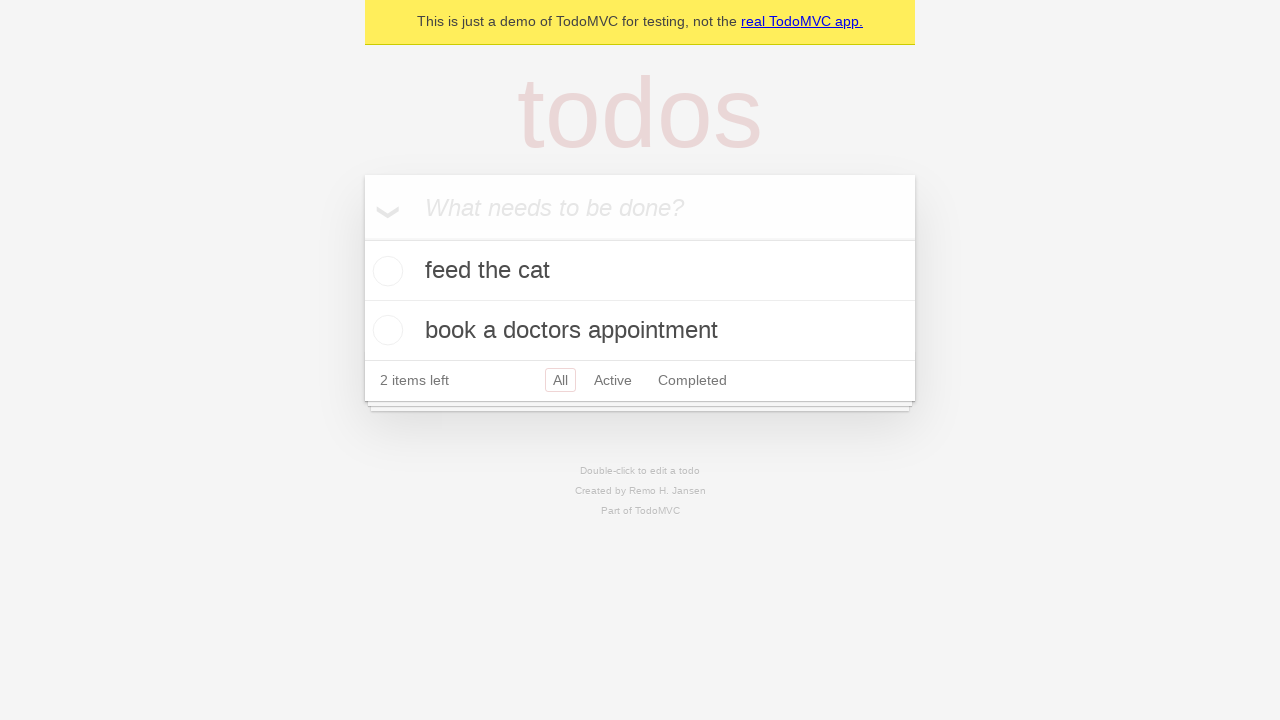